Tests prompt dialog functionality by navigating to the alerts section, triggering a prompt dialog, entering text into it, and accepting the alert

Starting URL: https://leafground.com/

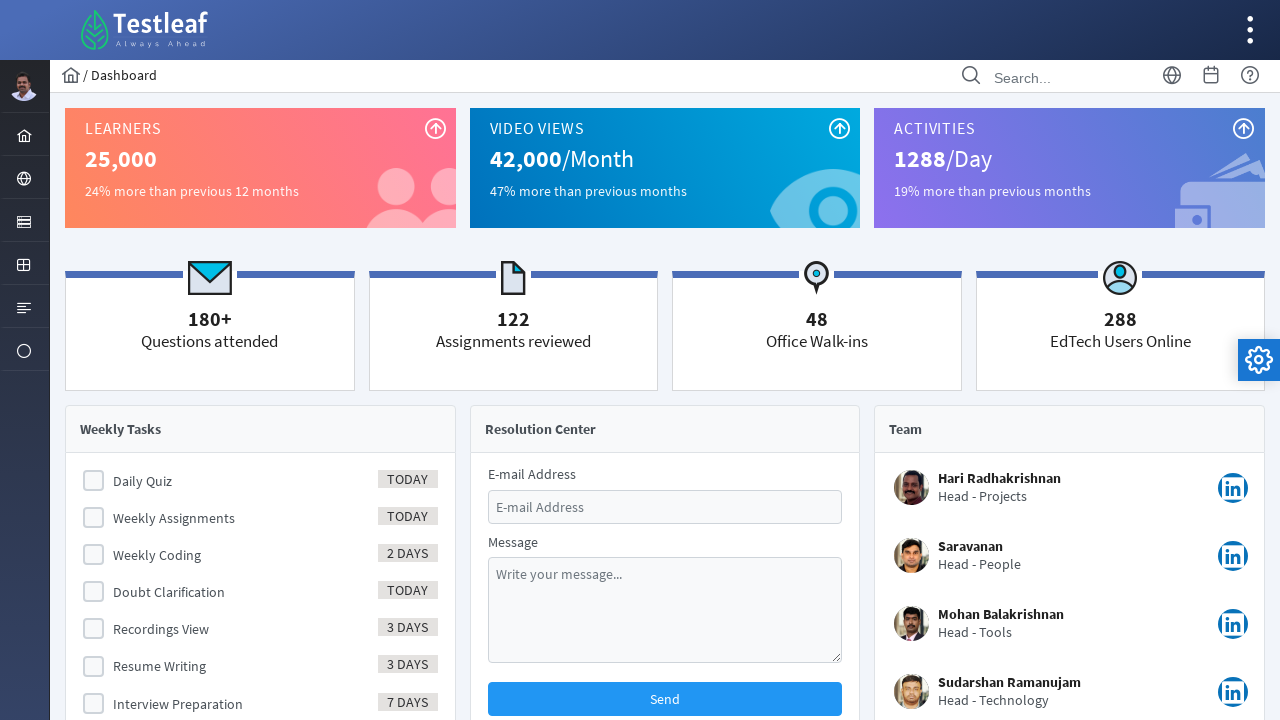

Clicked menu item to navigate to alerts section at (24, 178) on #menuform\:j_idt39
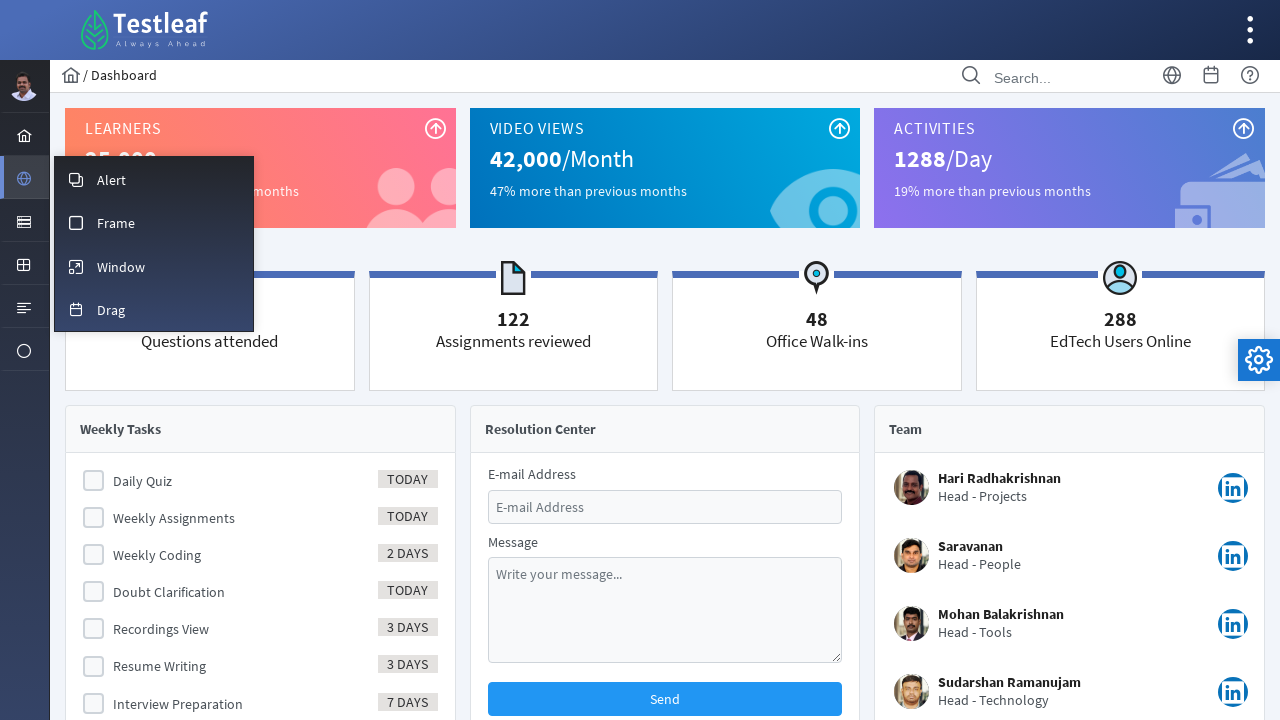

Clicked overlay menu option at (154, 179) on #menuform\:m_overlay
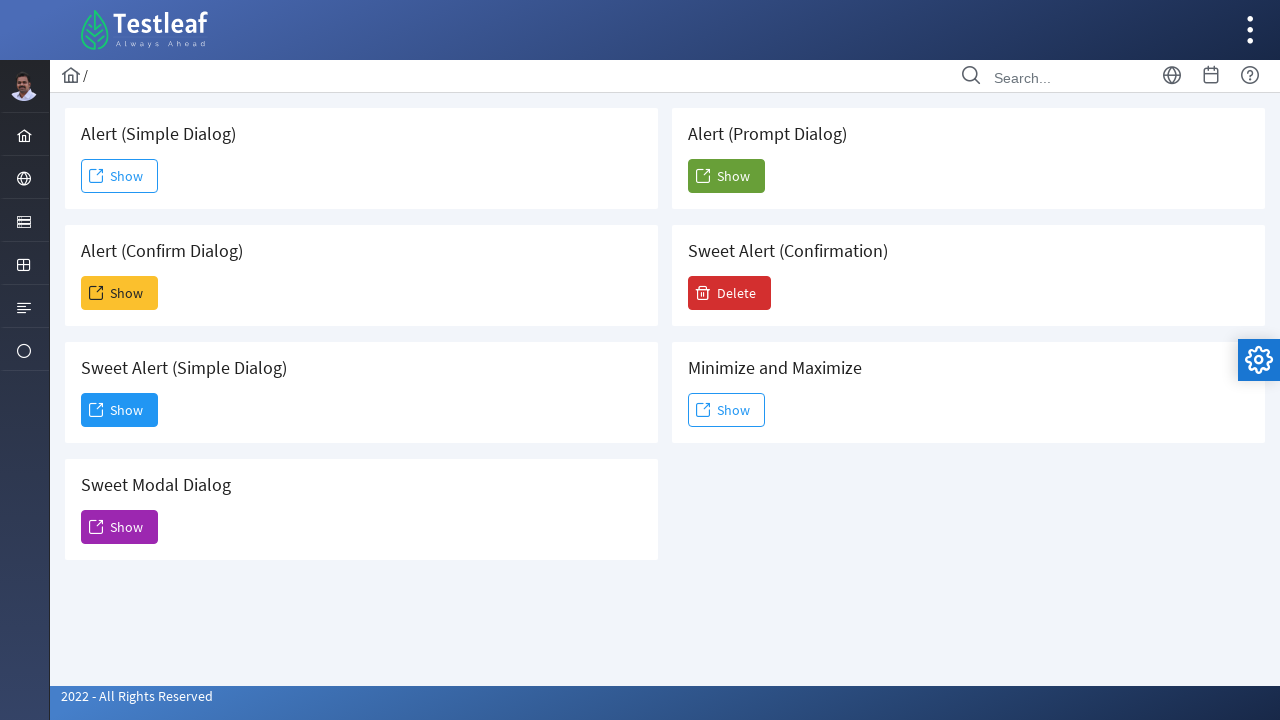

Clicked button to trigger prompt dialog at (726, 176) on #j_idt88\:j_idt104
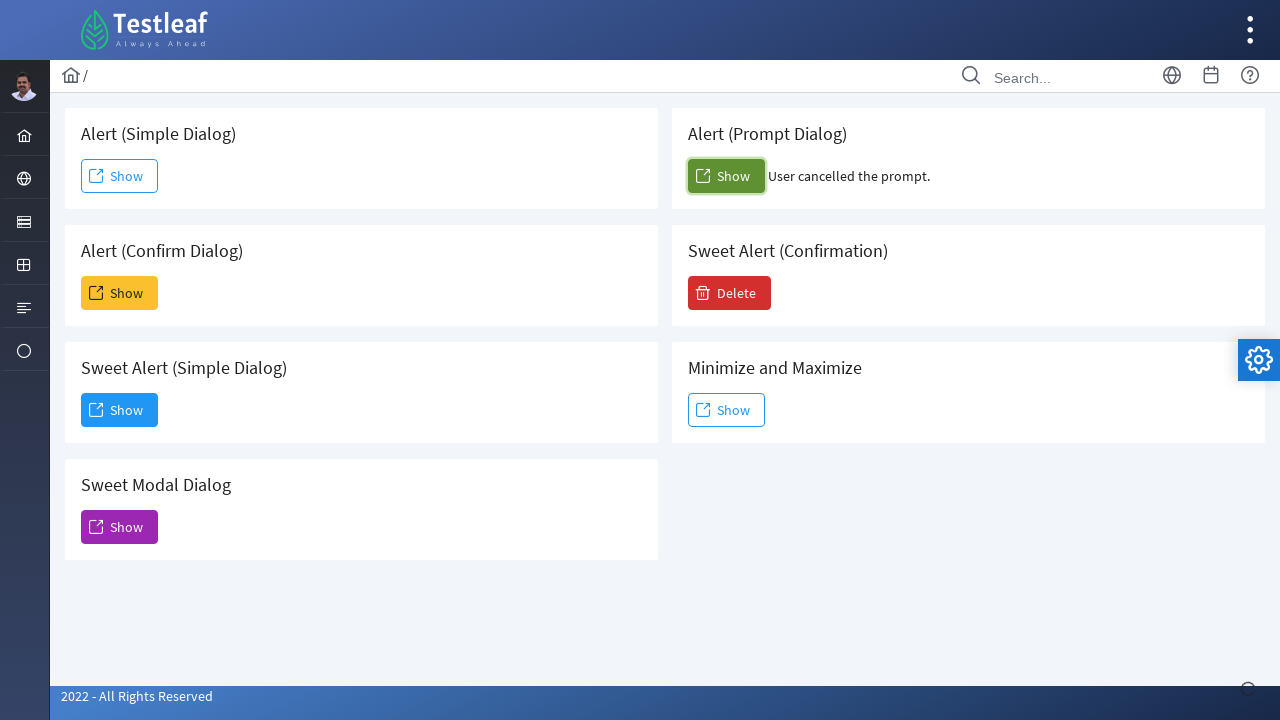

Set up dialog handler to accept prompt with text 'Raj Ganesh'
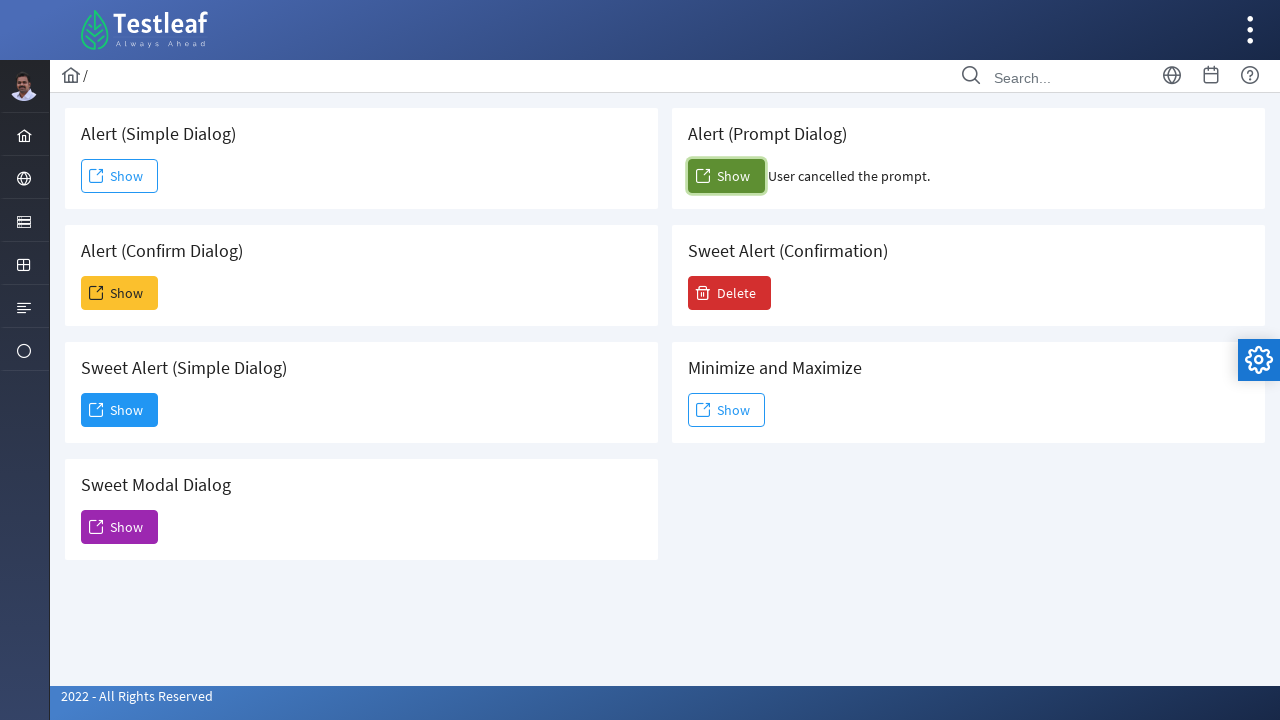

Waited for dialog to be processed
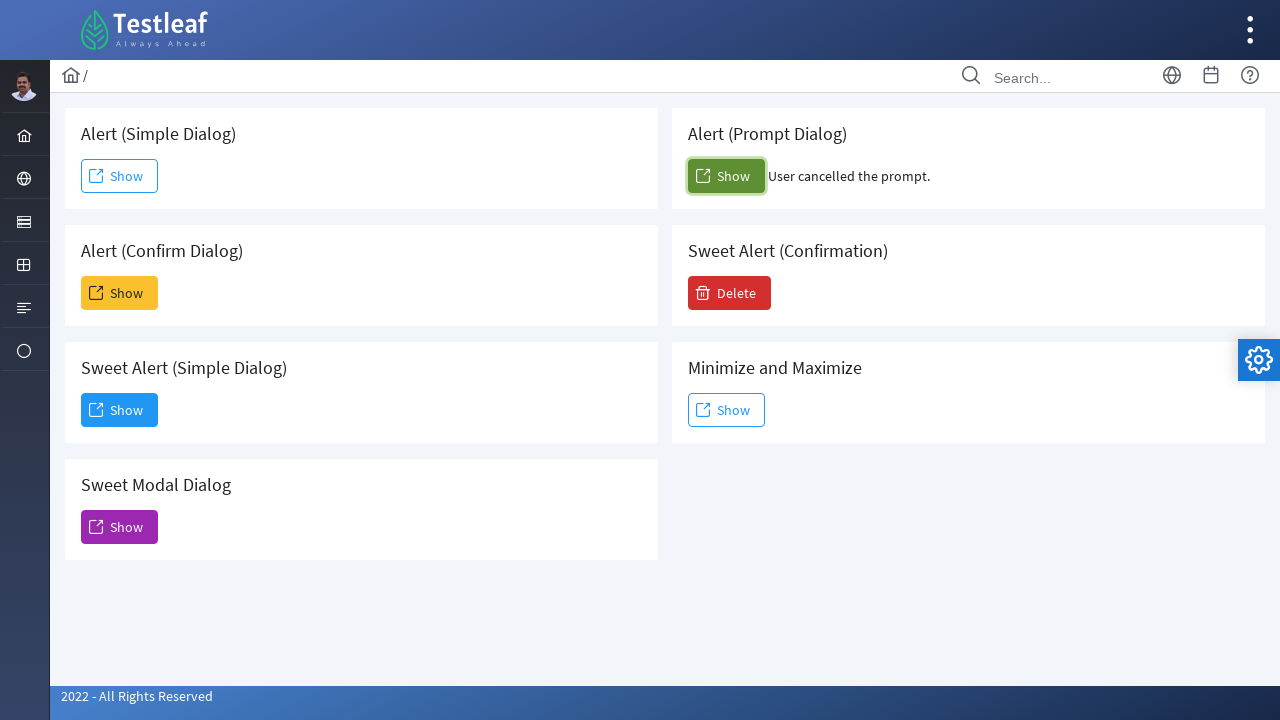

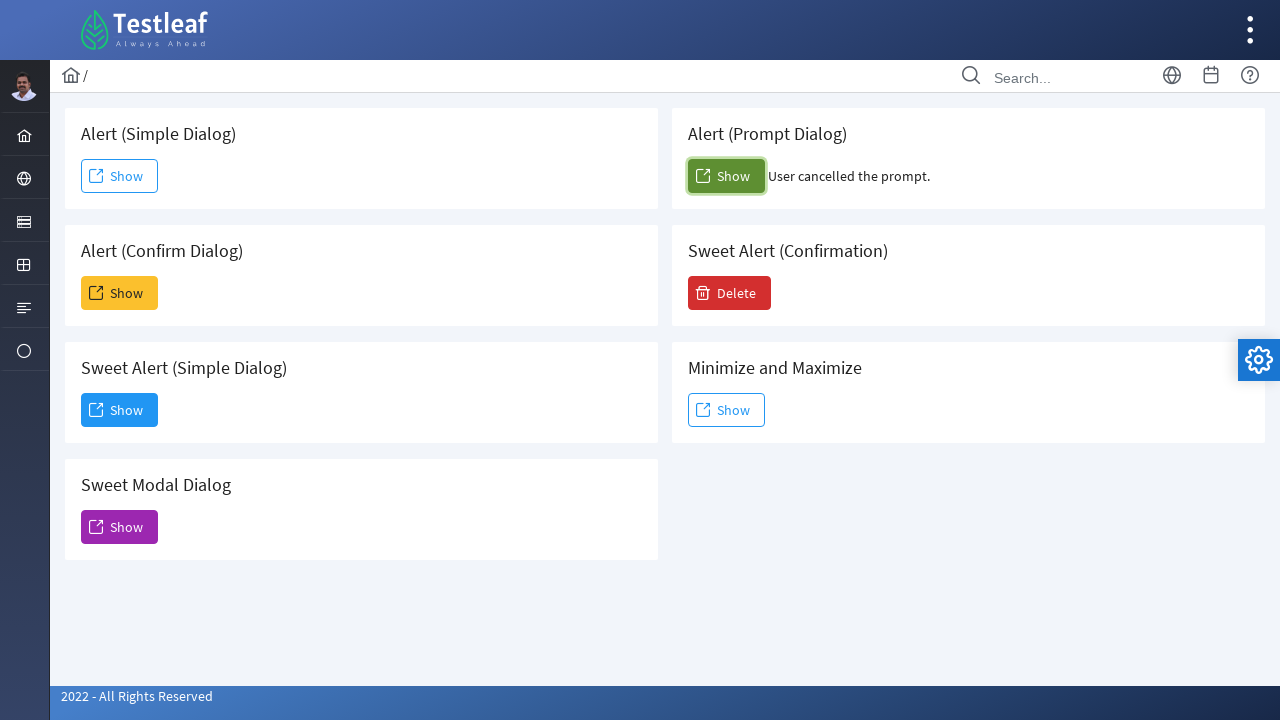